Tests country selection dropdown functionality by opening the billing country dropdown and selecting "India" from the list of available countries.

Starting URL: https://www.dummyticket.com/dummy-ticket-for-visa-application/

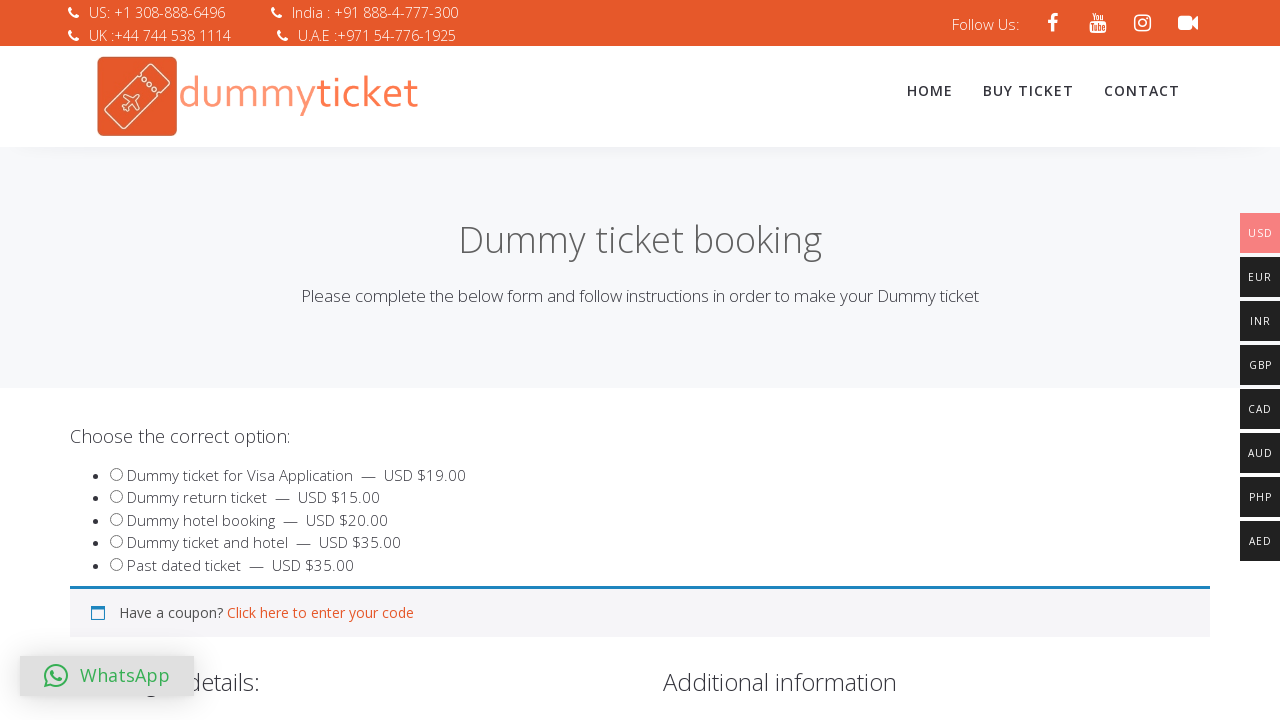

Clicked on the billing country dropdown to open it at (344, 360) on #select2-billing_country-container
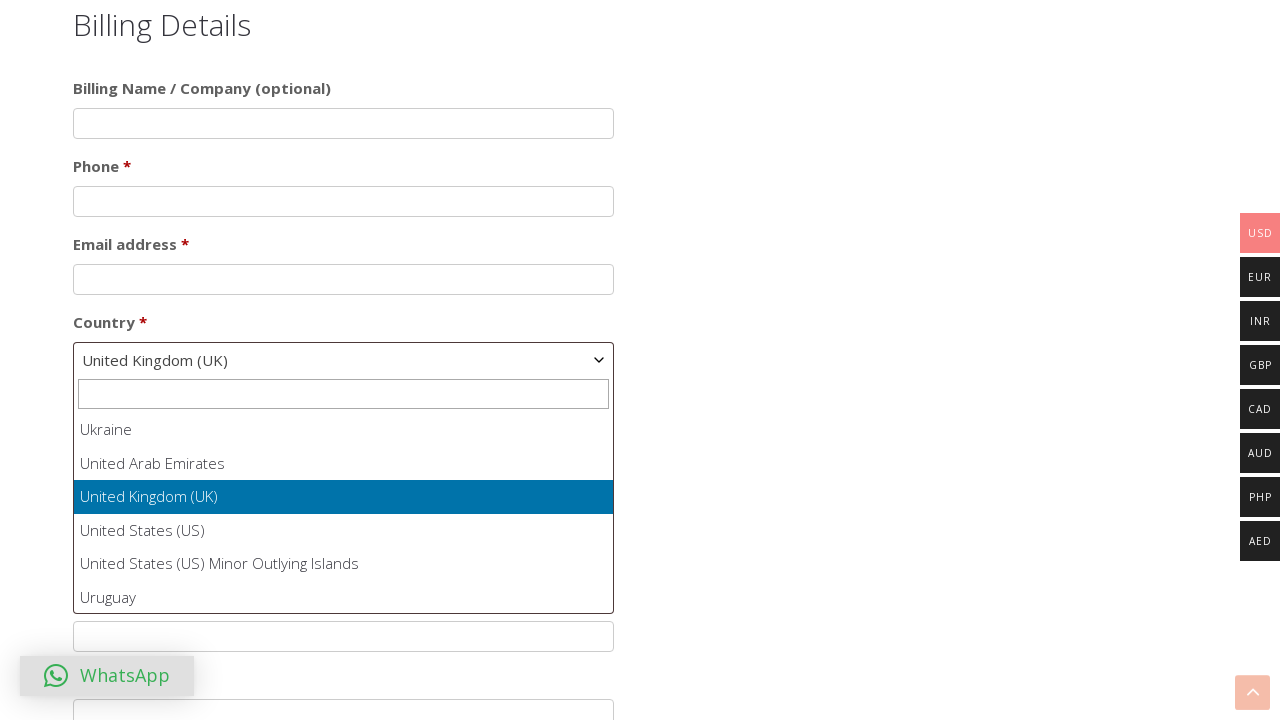

Dropdown options appeared and are ready for selection
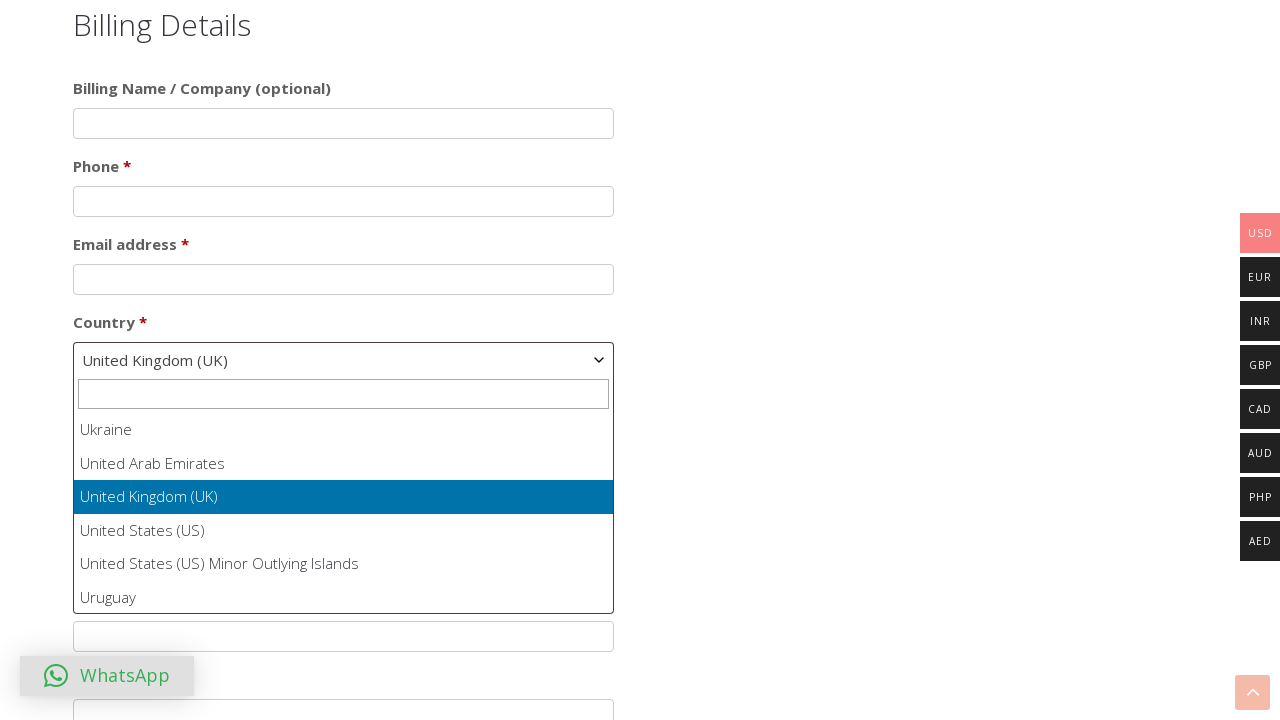

Selected 'India' from the country dropdown list at (344, 512) on #select2-billing_country-results li:has-text('India')
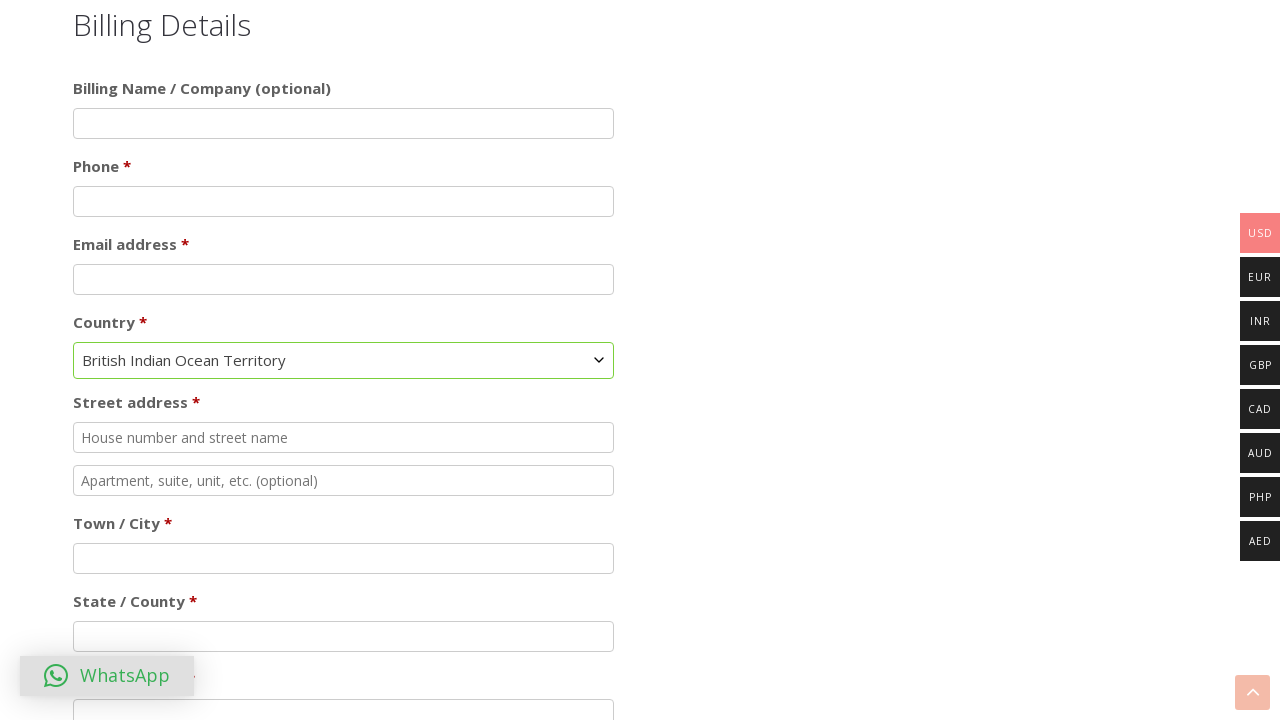

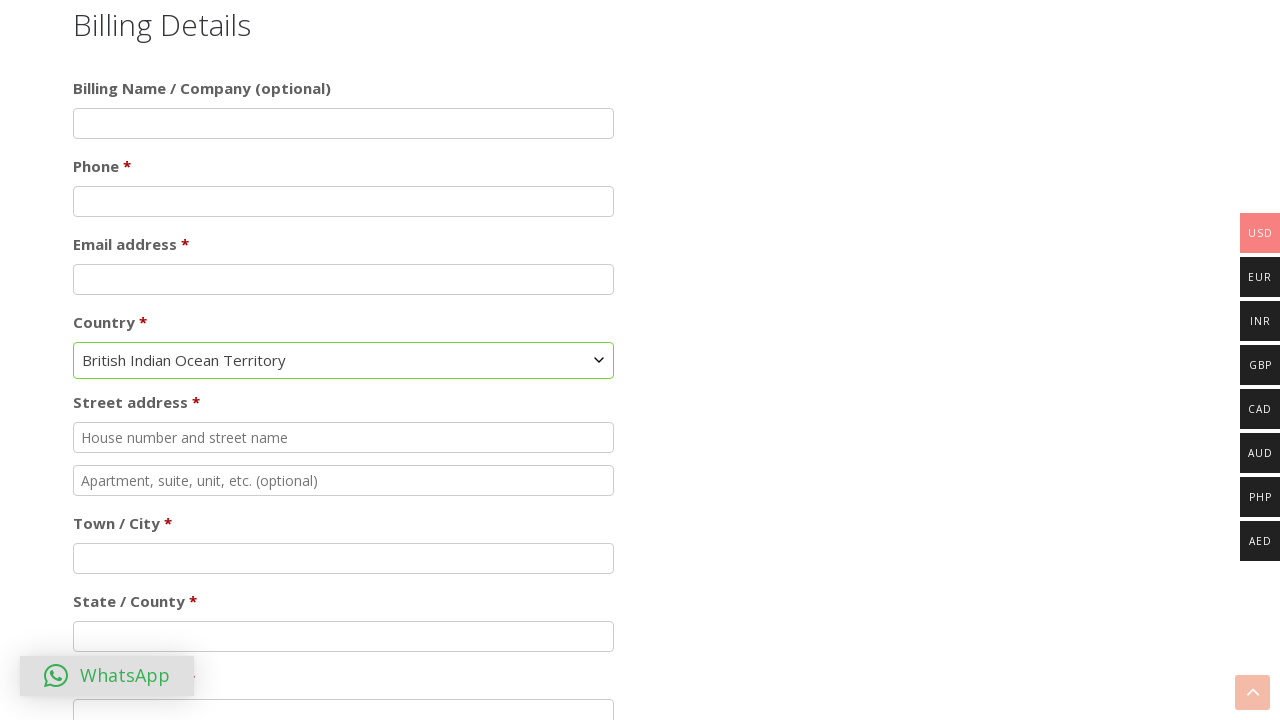